Tests select dropdown menu by selecting a specific color option

Starting URL: https://demoqa.com/

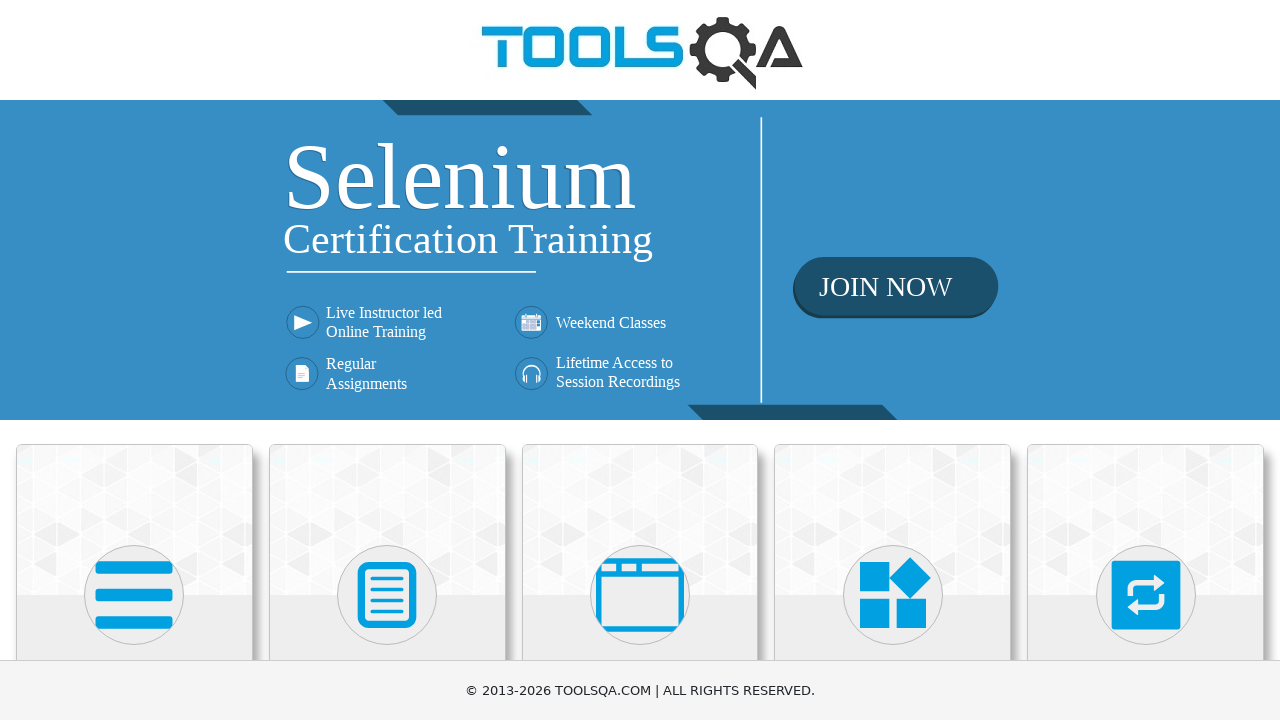

Located Widgets card element
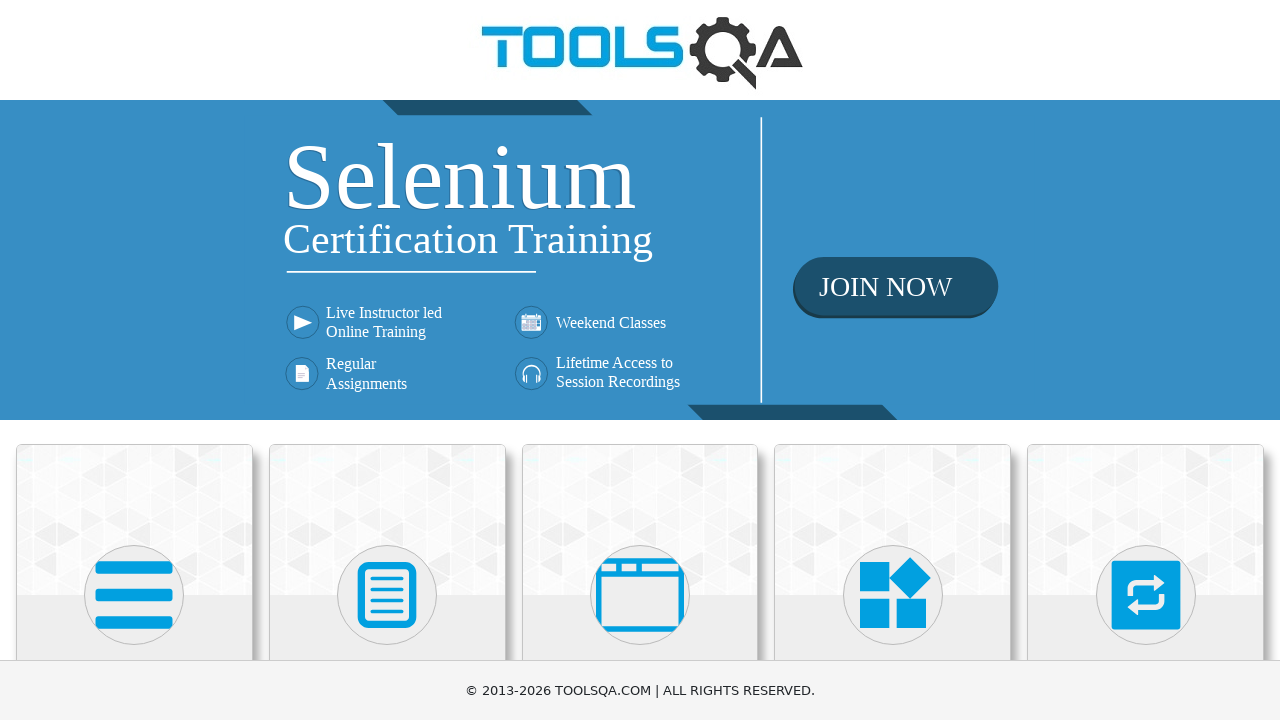

Scrolled Widgets card into view
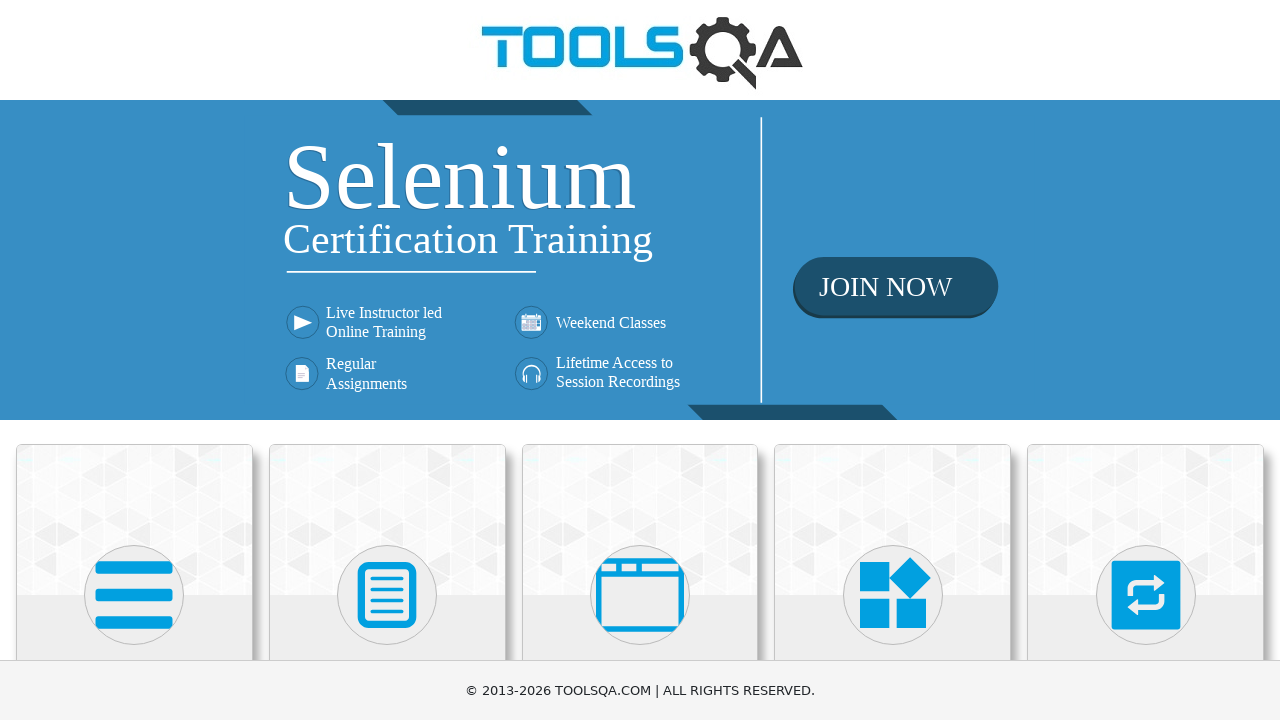

Clicked on Widgets card at (893, 360) on xpath=//h5[text()='Widgets']
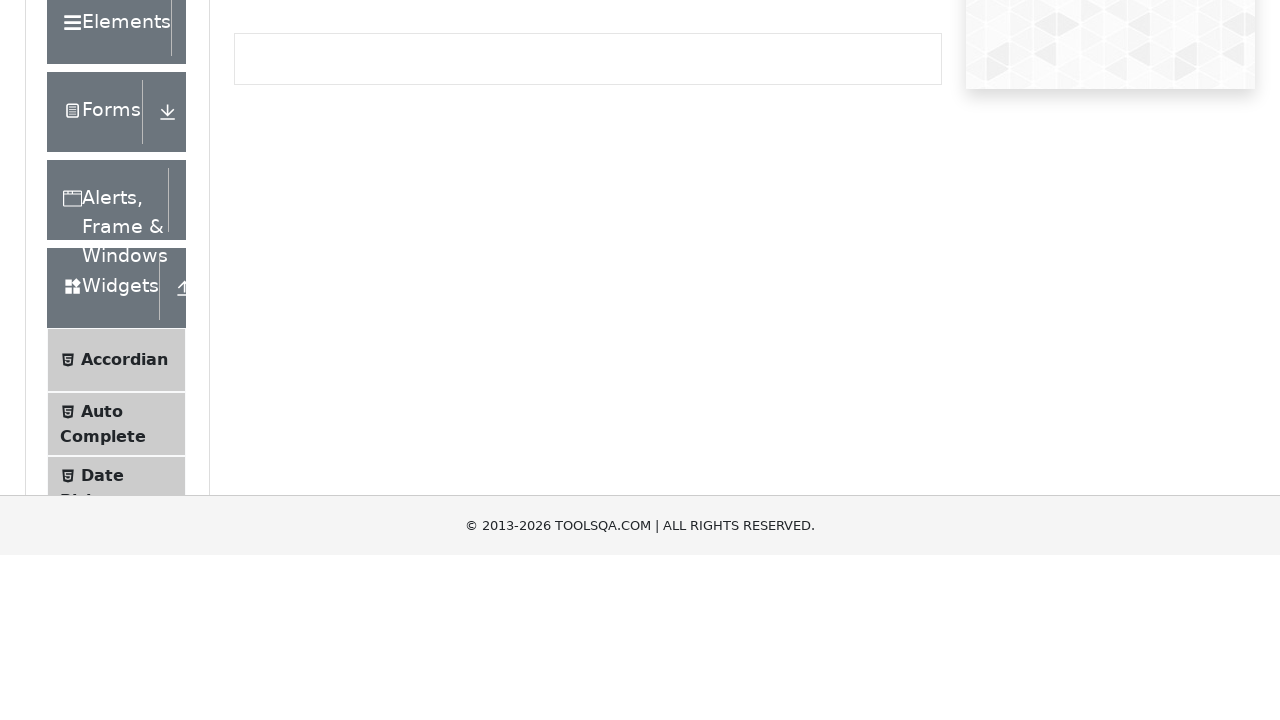

Located Select Menu item element
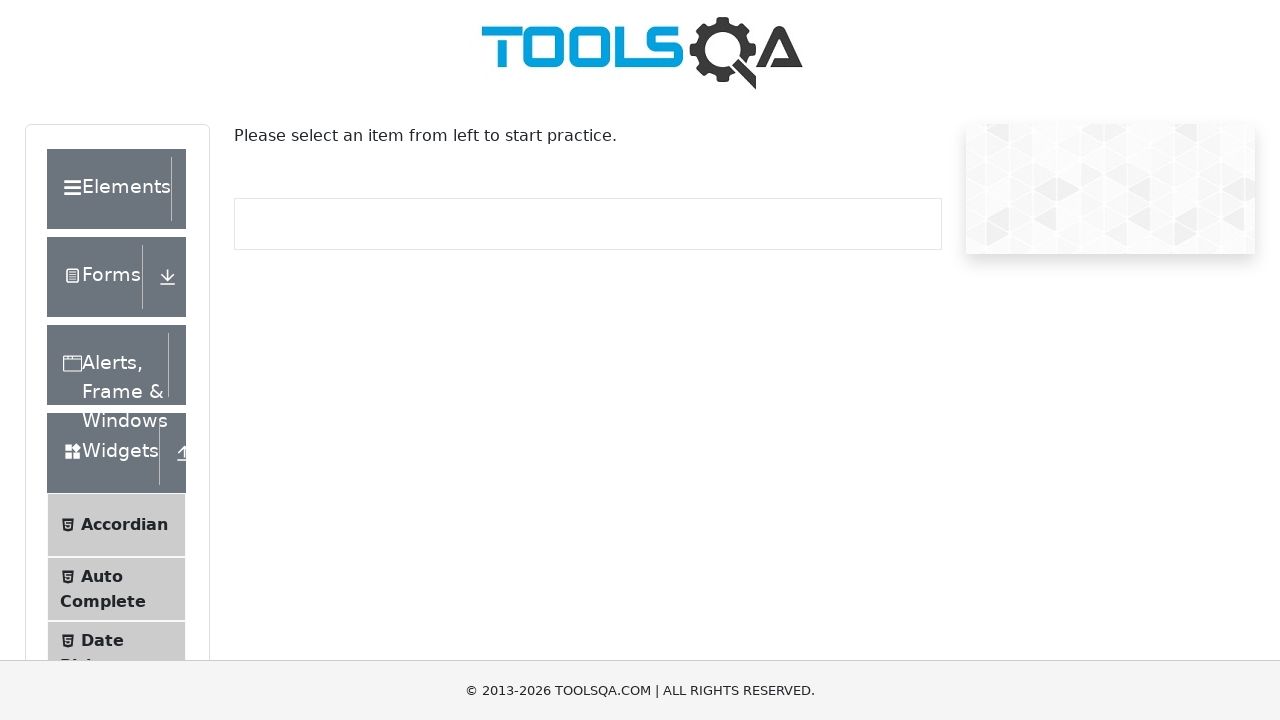

Scrolled Select Menu item into view
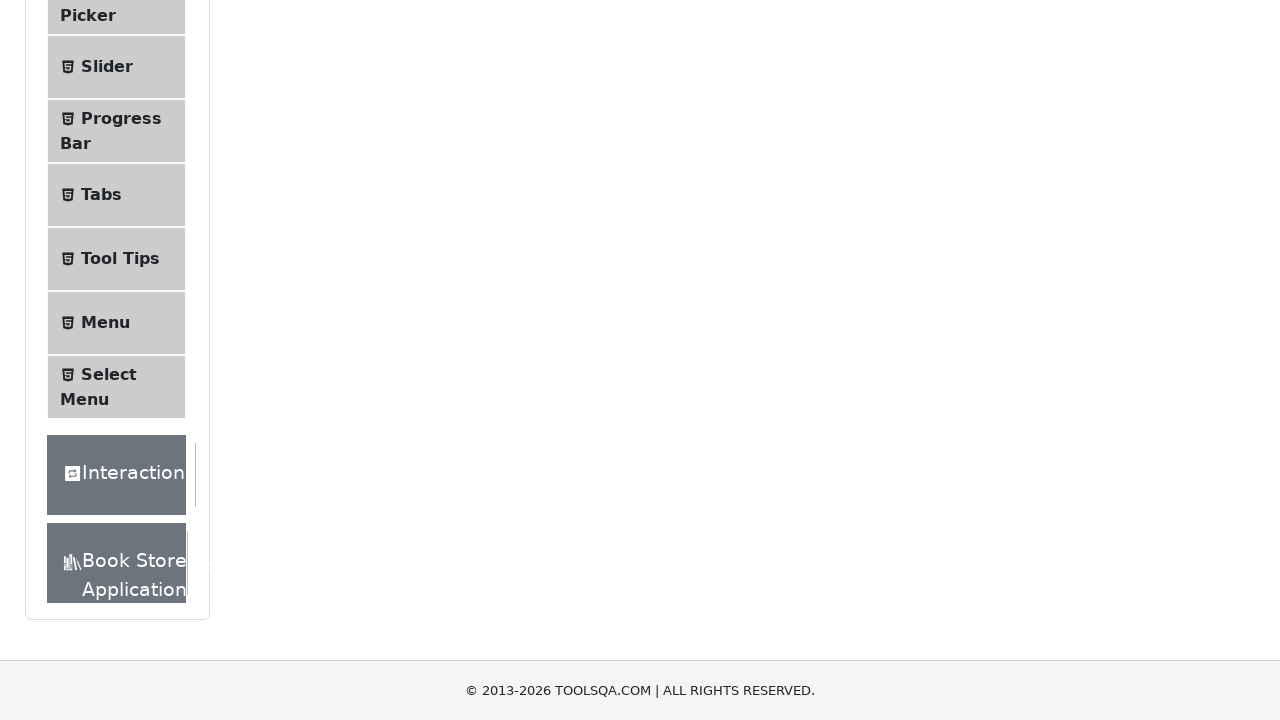

Clicked on Select Menu item at (109, 374) on xpath=//span[text()='Select Menu']
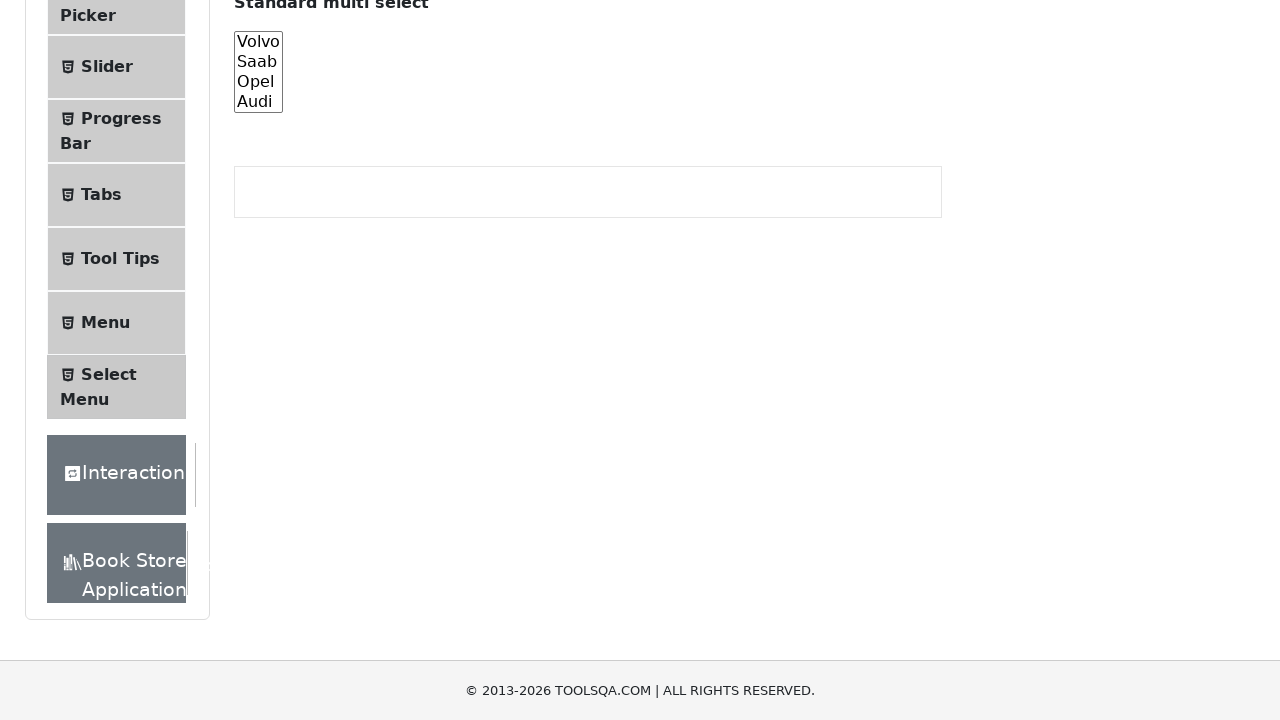

Selected White option from select dropdown menu on #oldSelectMenu
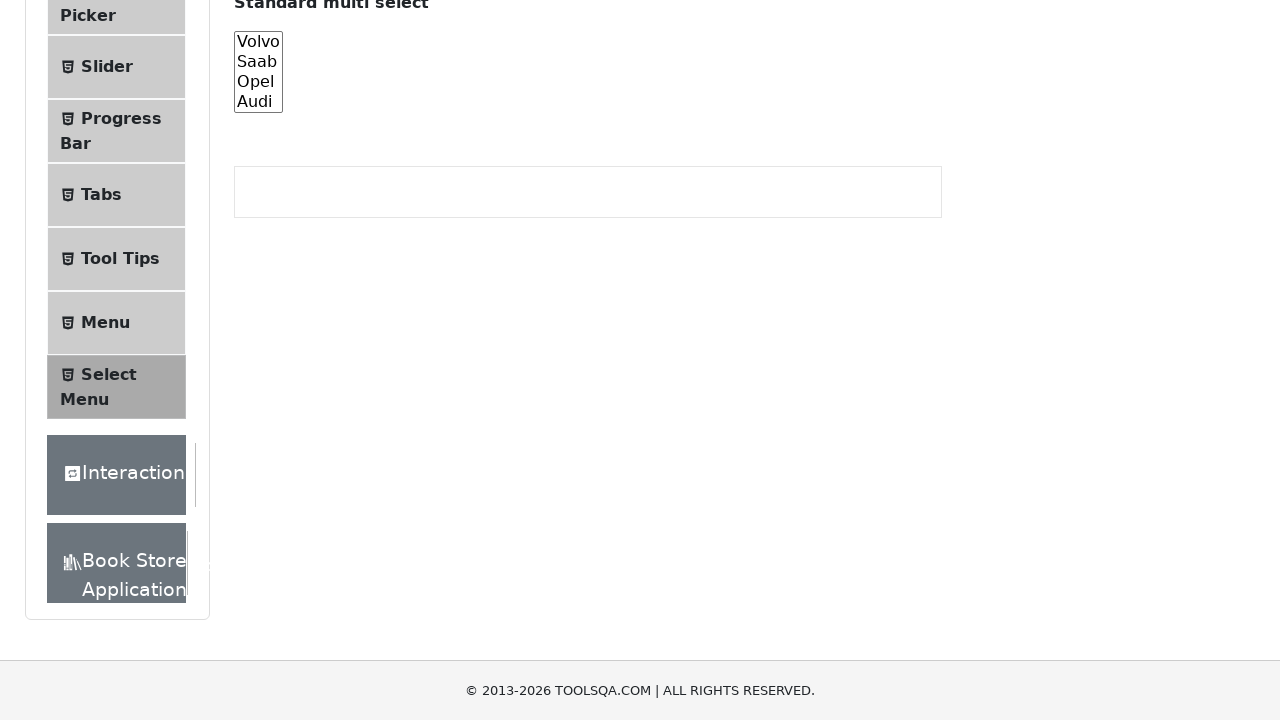

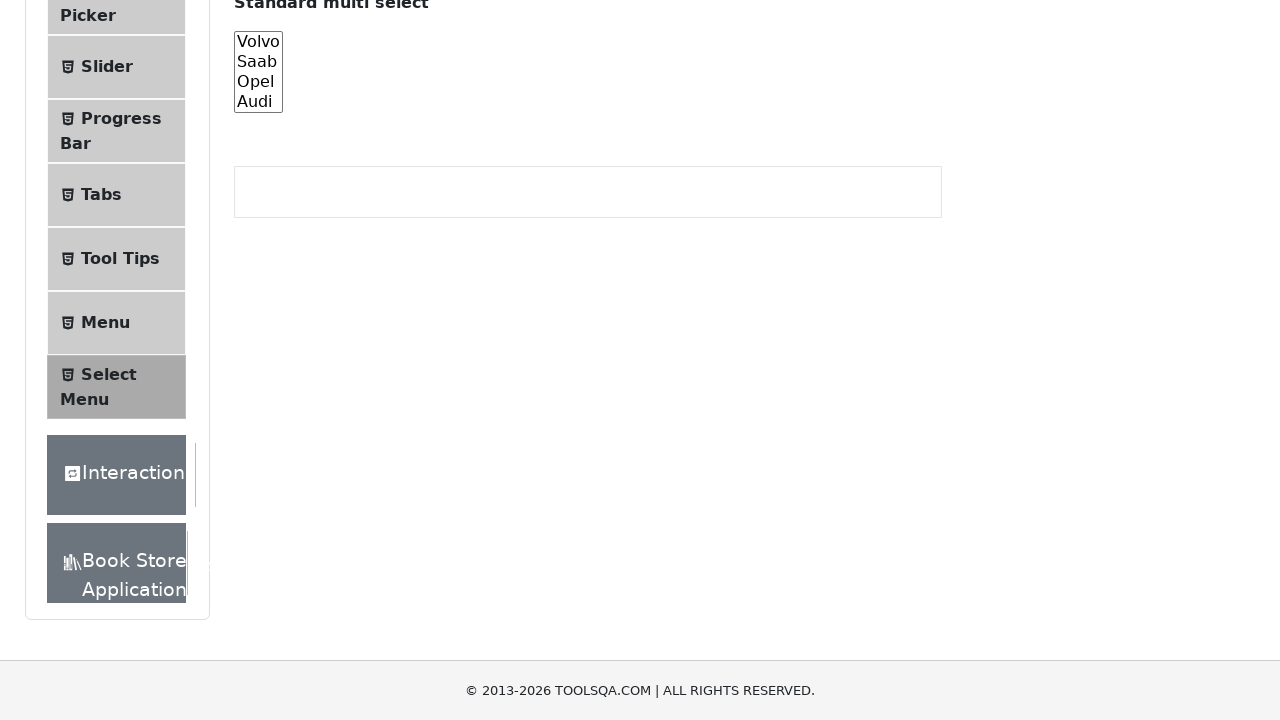